Tests double-click functionality to select text, copies it using keyboard shortcut, then pastes into a search input field

Starting URL: https://anhtester.com/

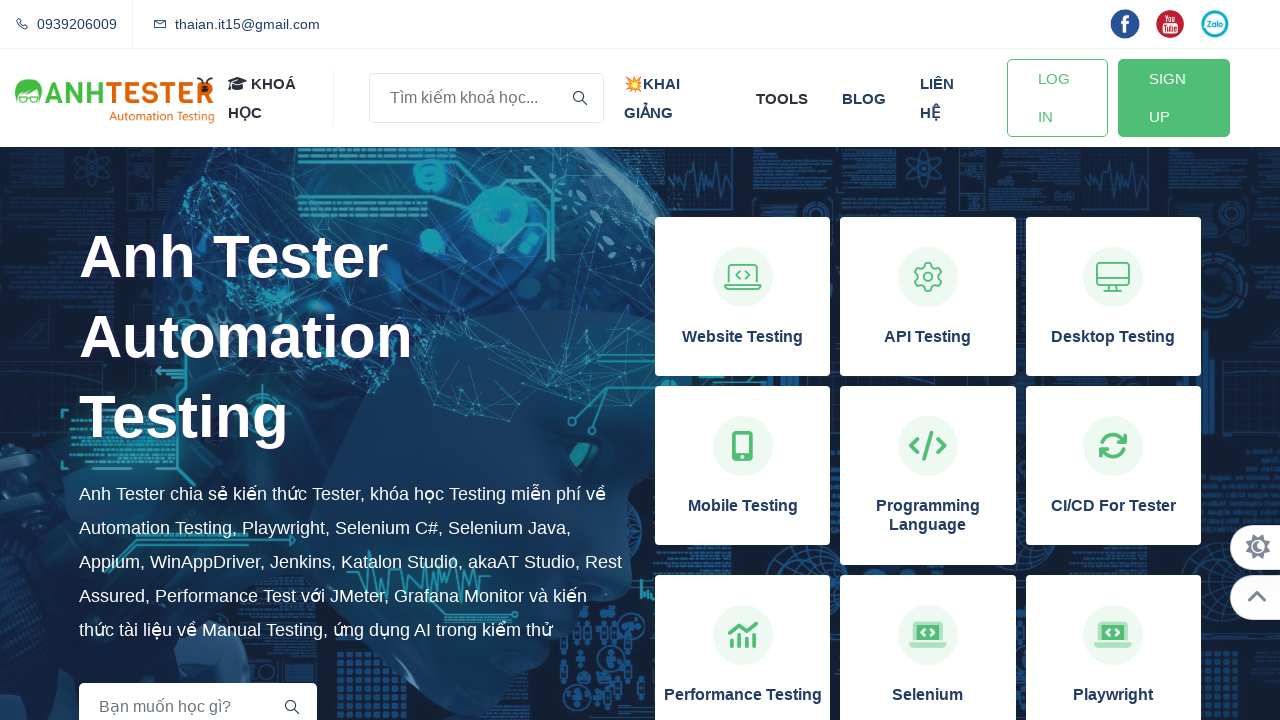

Located paragraph element in section heading
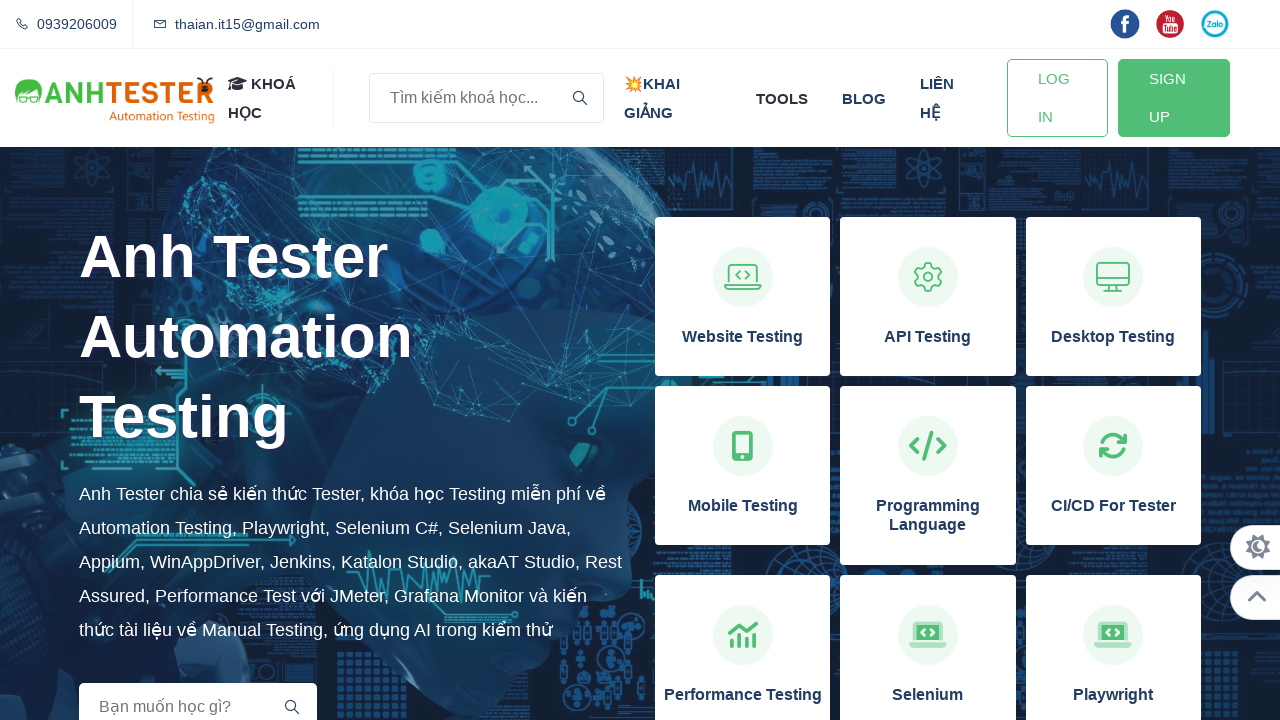

Double-clicked paragraph to select text at (352, 562) on xpath=//div[@class='section-heading']//p >> nth=0
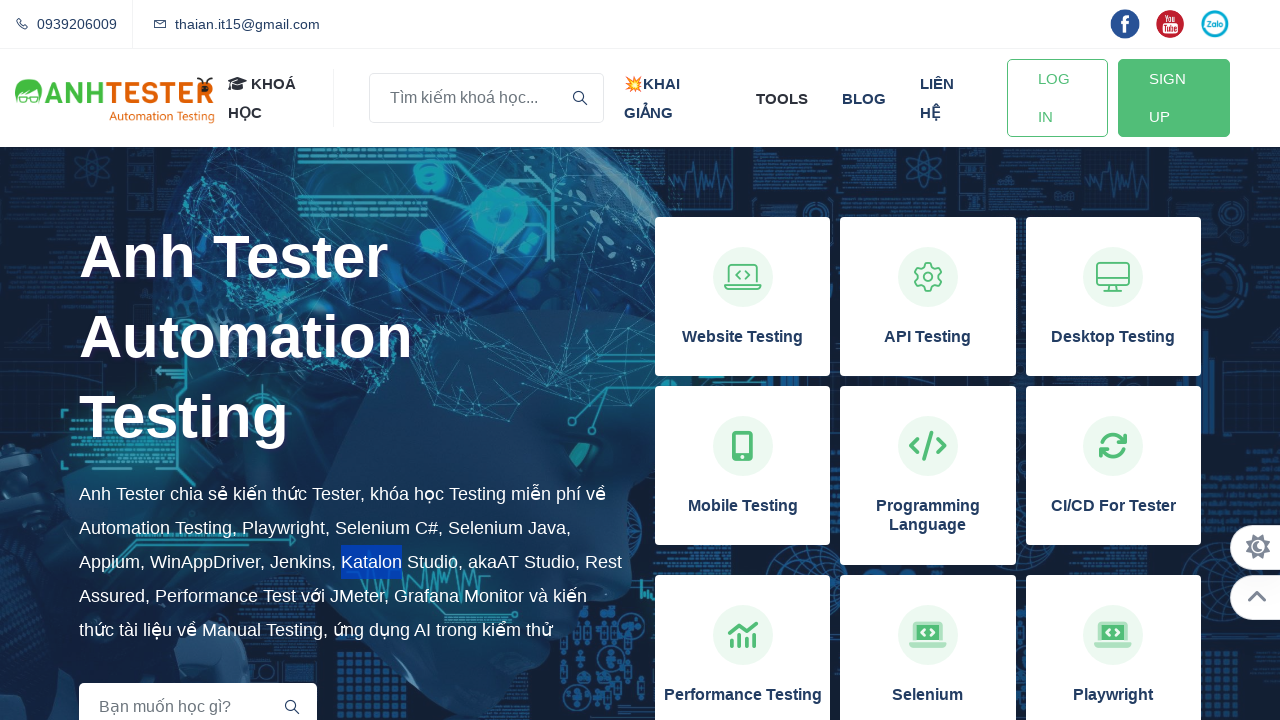

Copied selected text using Control+C
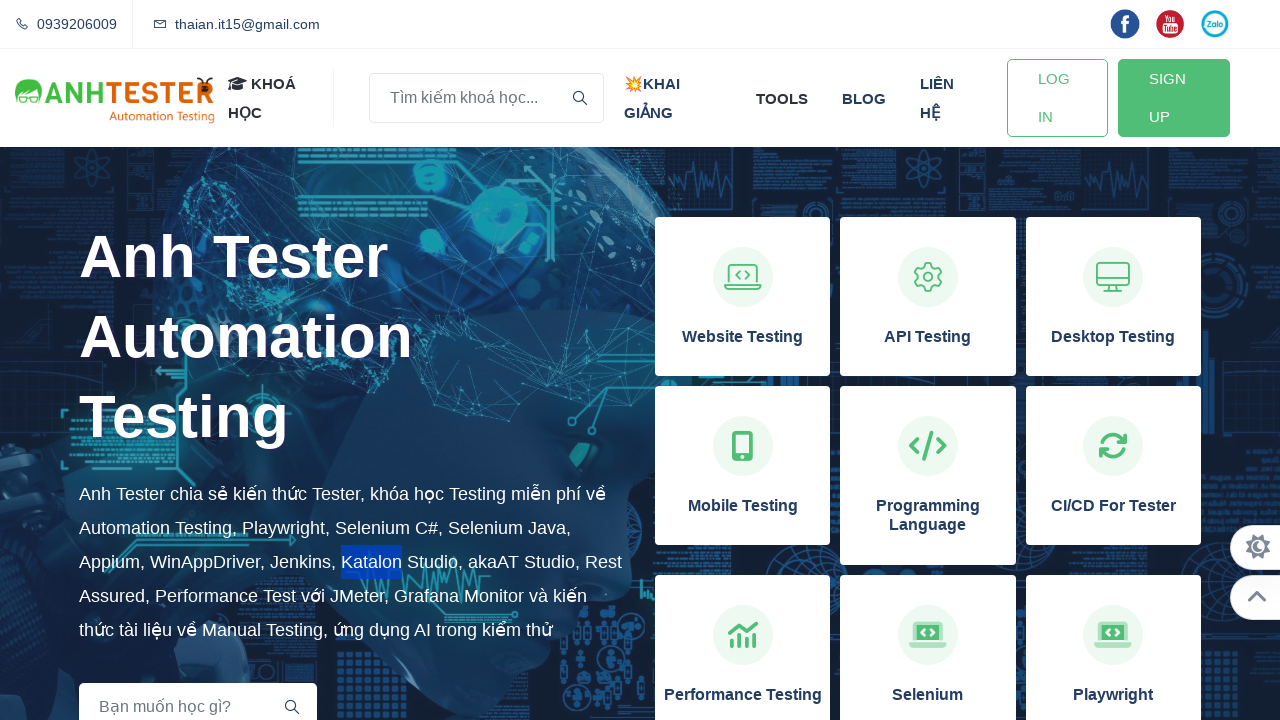

Located search input field in menu wrapper
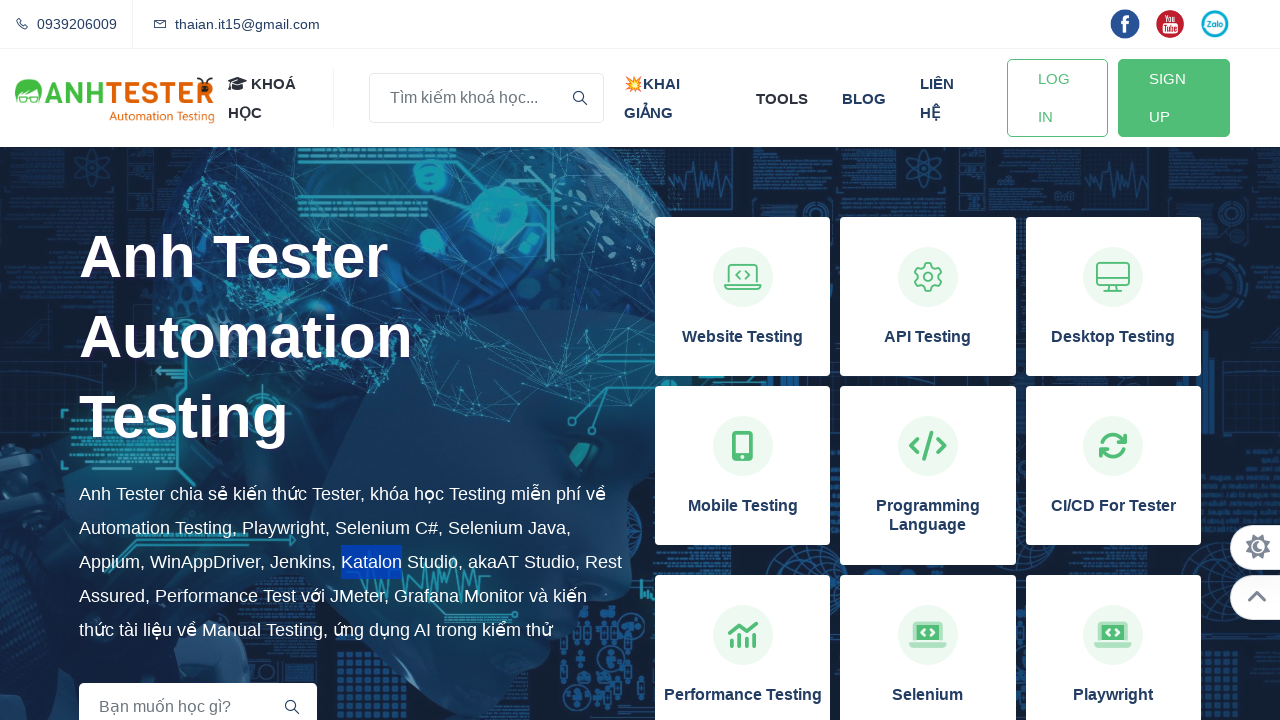

Clicked search input field to focus it at (486, 98) on xpath=//div[@class='menu-wrapper']//input >> nth=0
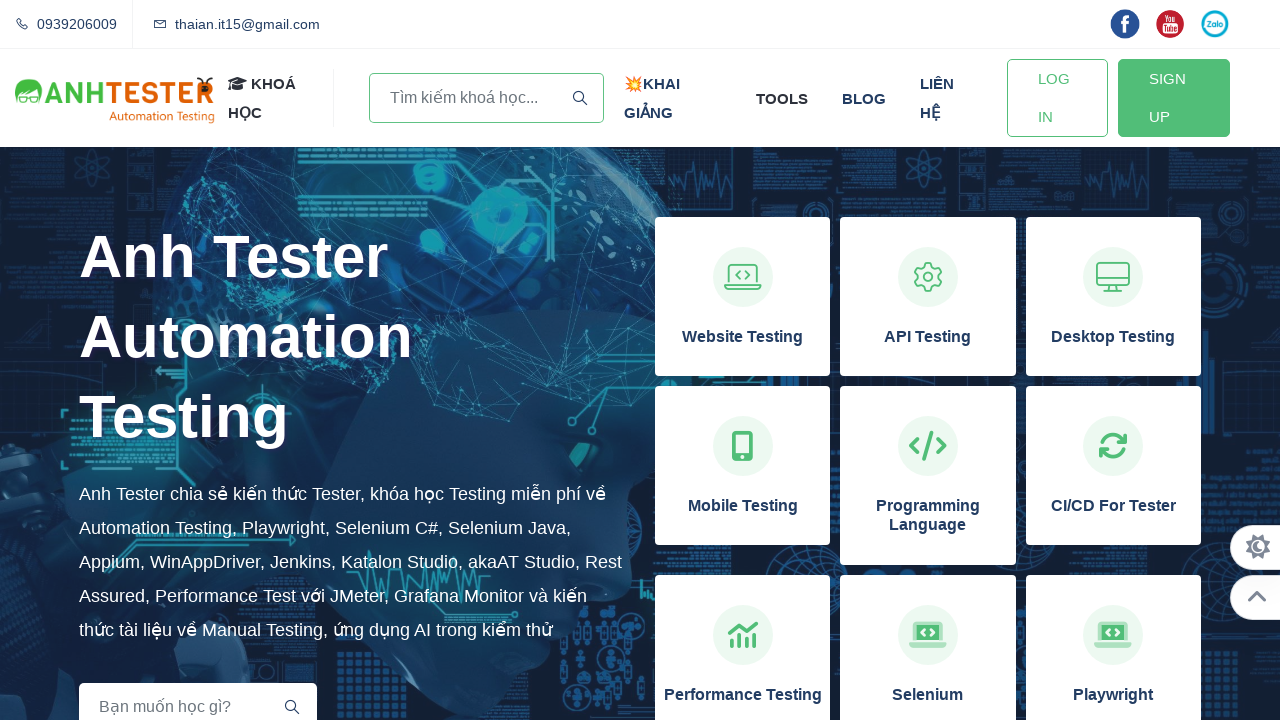

Pasted copied text into search field using Control+V
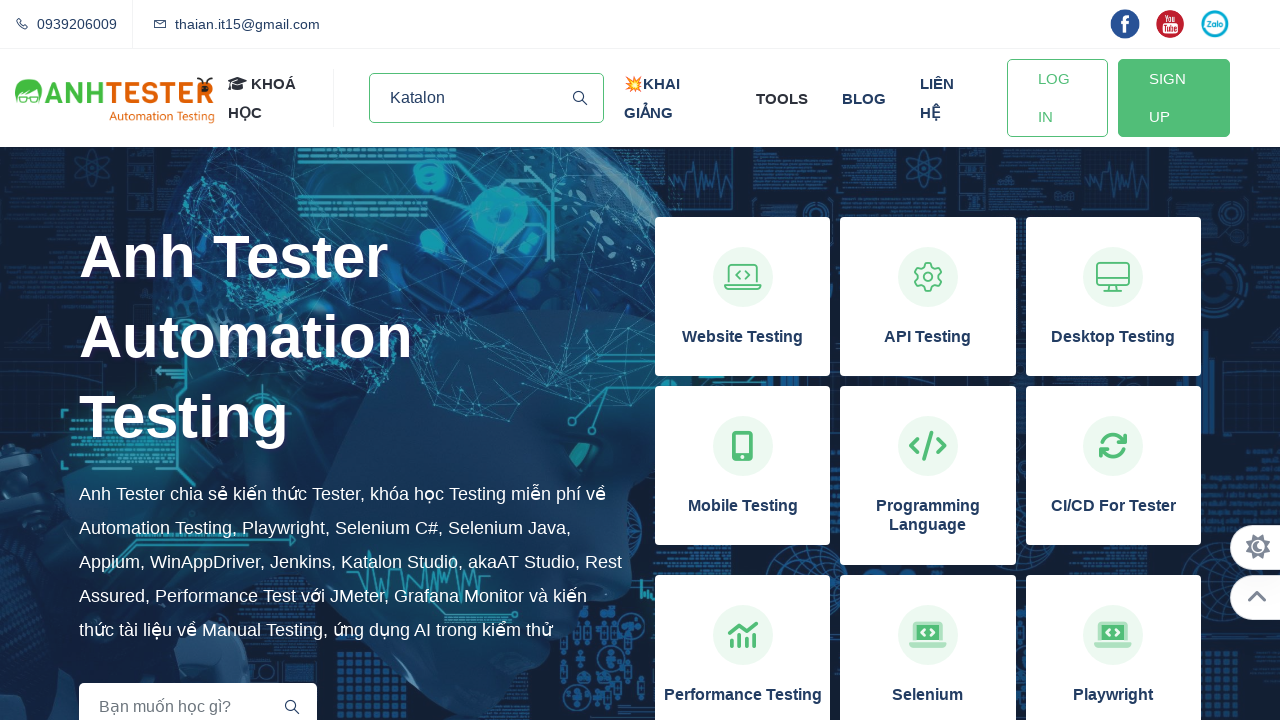

Pressed Enter to submit search
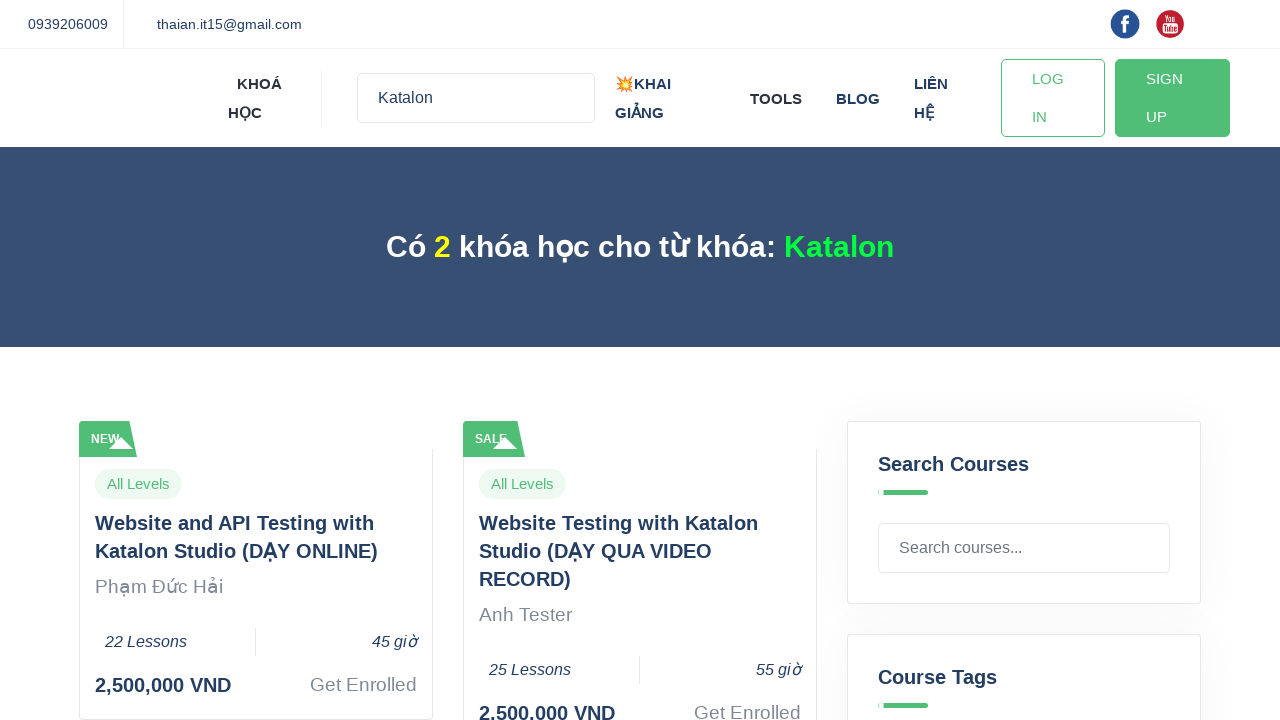

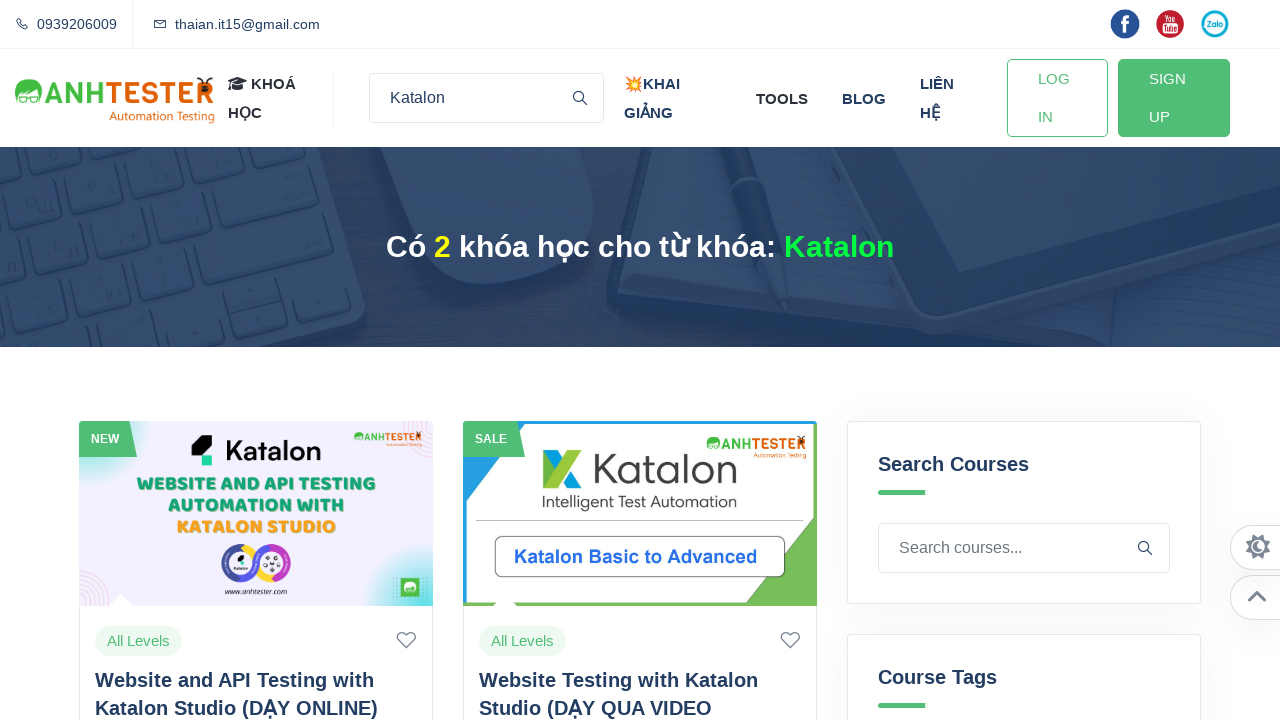